Tests radio button functionality on a demo QA site by clicking each radio button option and verifying the selection is registered by checking if the result text appears.

Starting URL: https://demoqa.com/radio-button

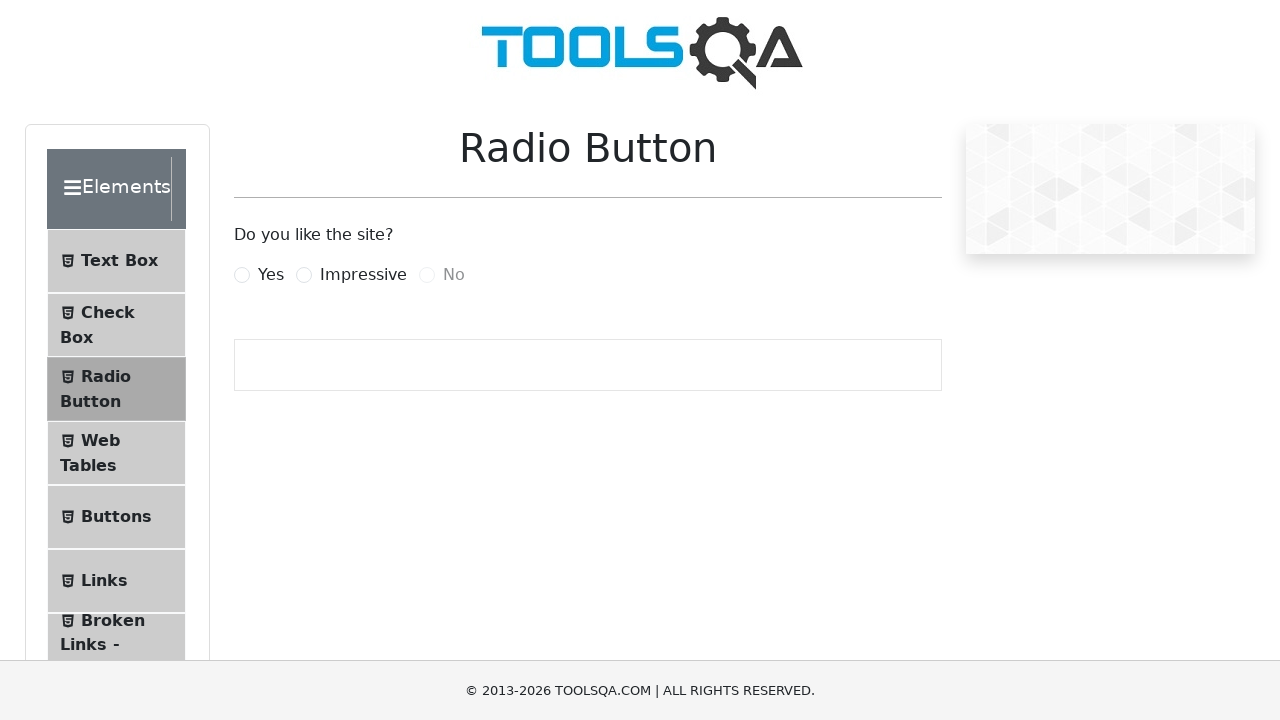

Clicked 'Yes' radio button label at (271, 275) on label[for='yesRadio']
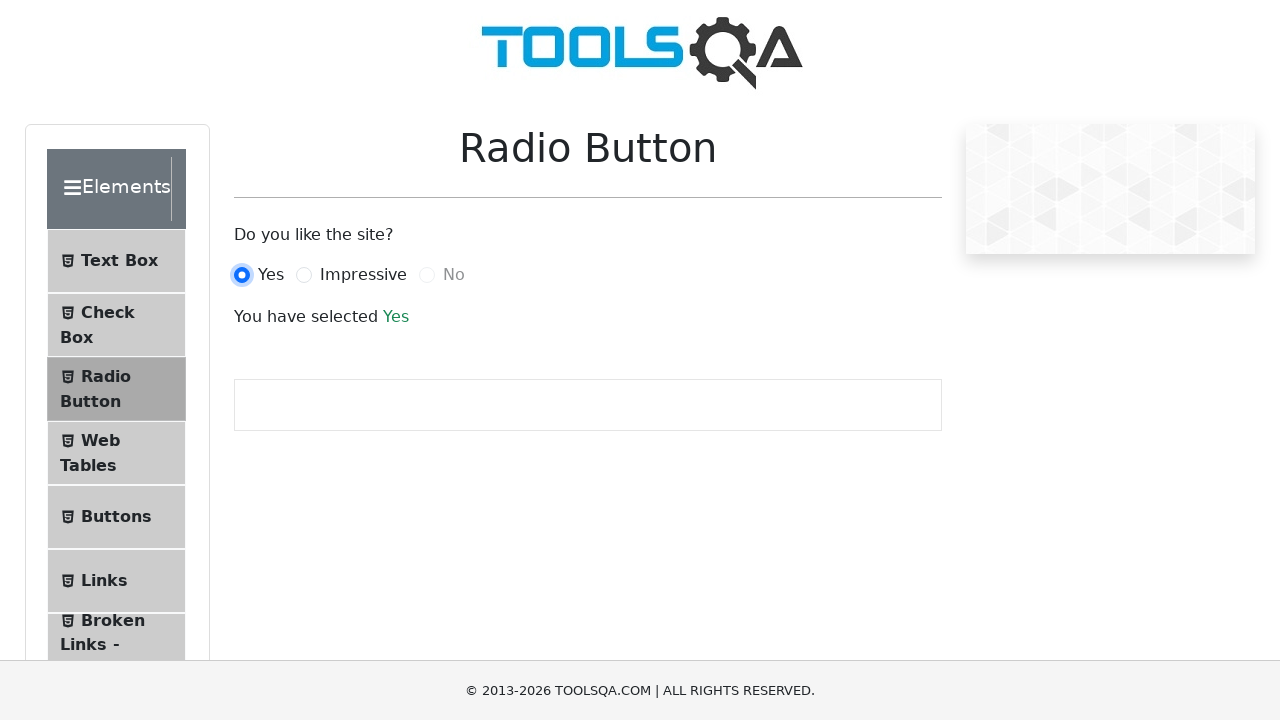

Verified 'Yes' radio button is selected by checking result text
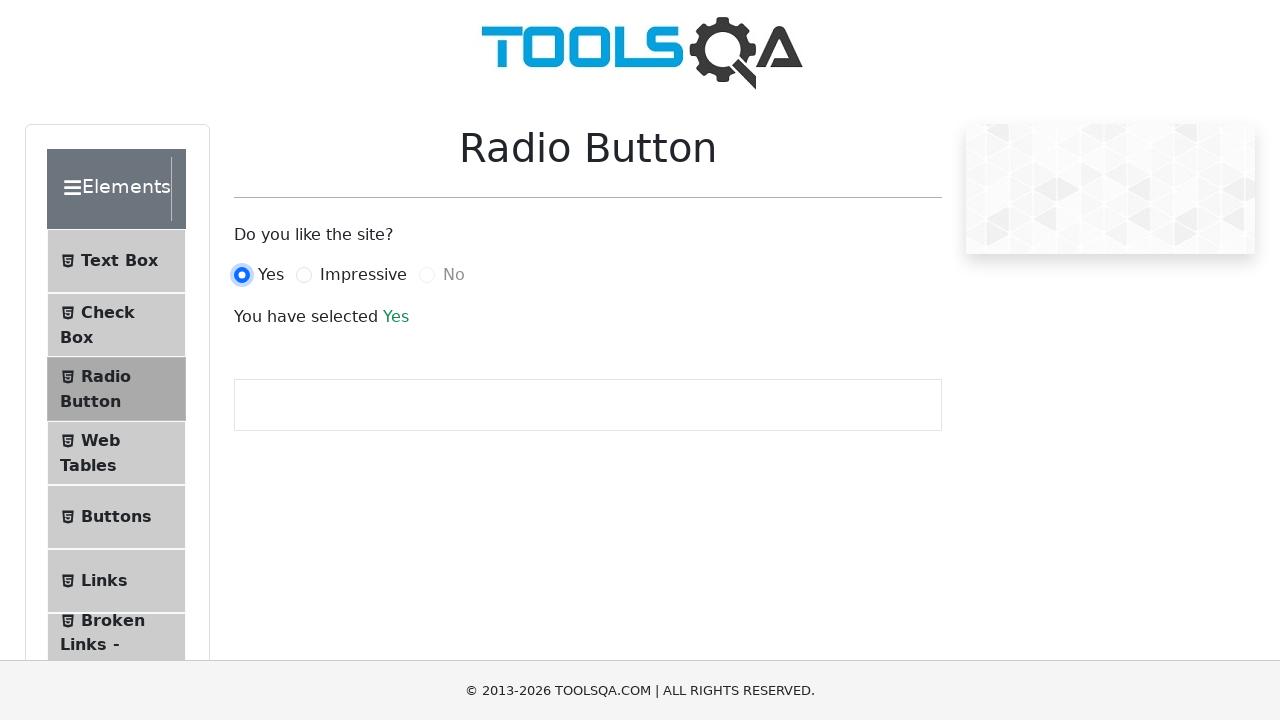

Clicked 'Impressive' radio button label at (363, 275) on label[for='impressiveRadio']
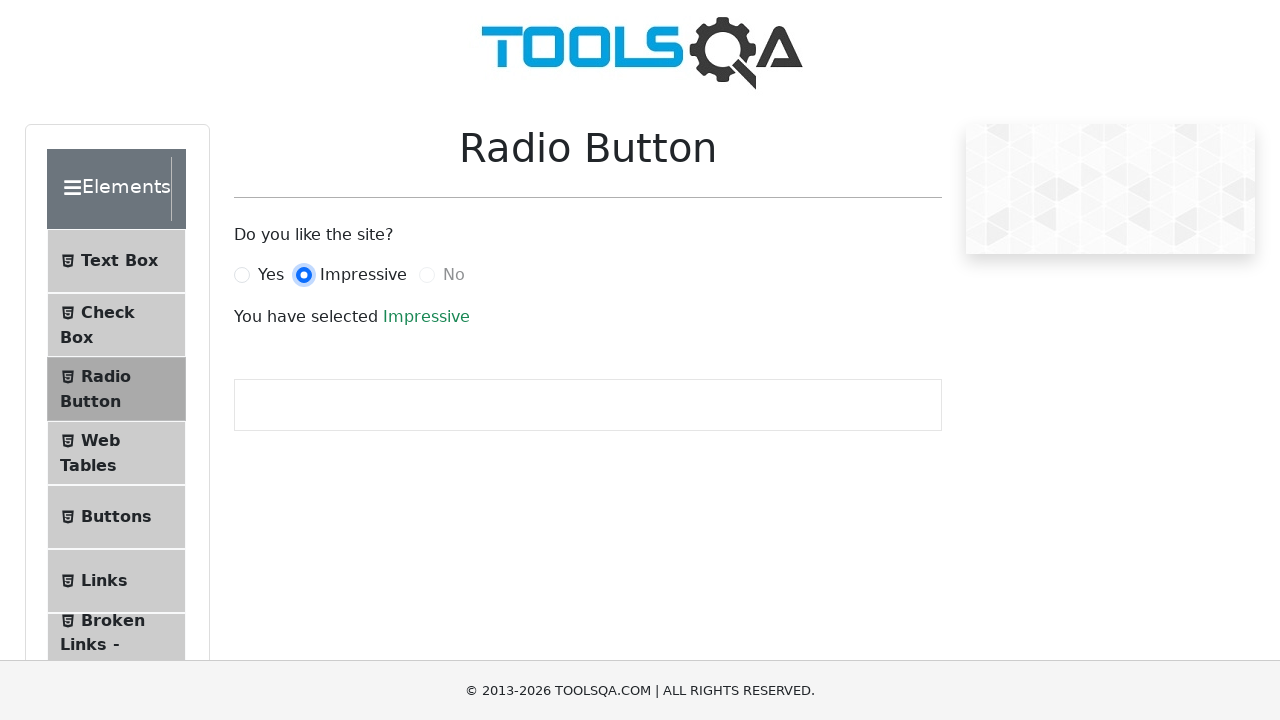

Verified 'Impressive' radio button is selected by checking result text
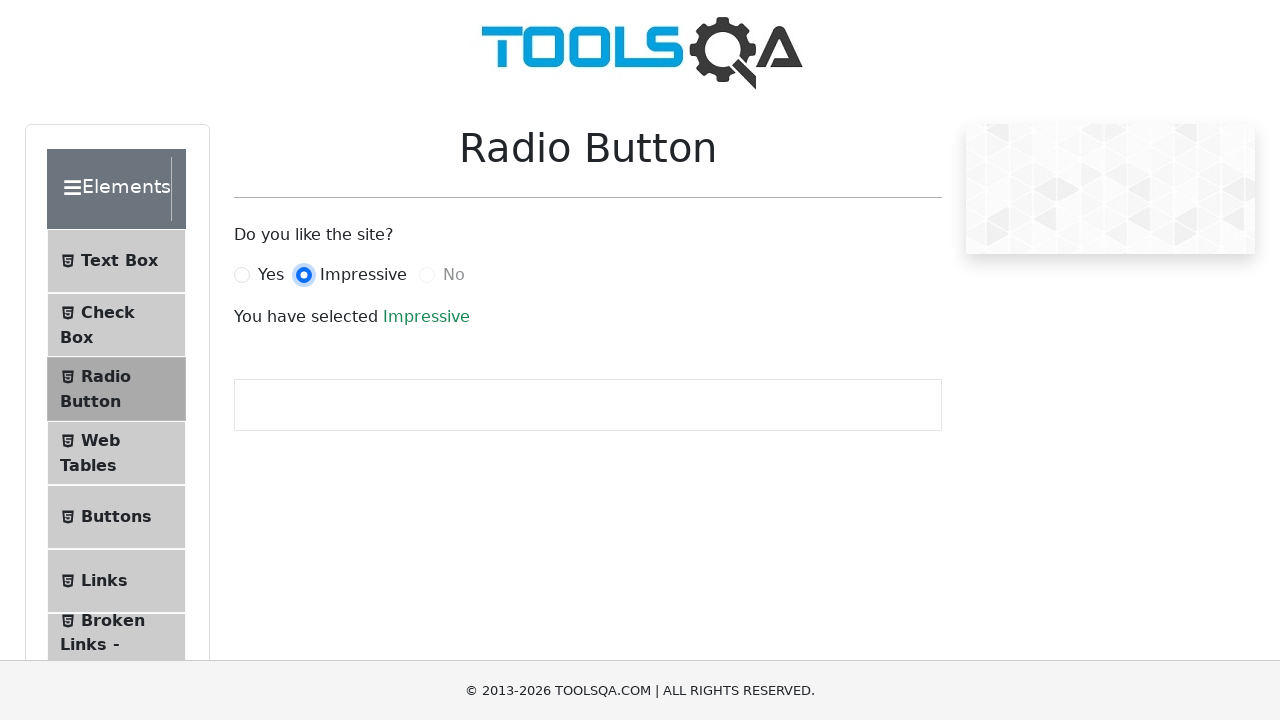

Located 'No' radio button element
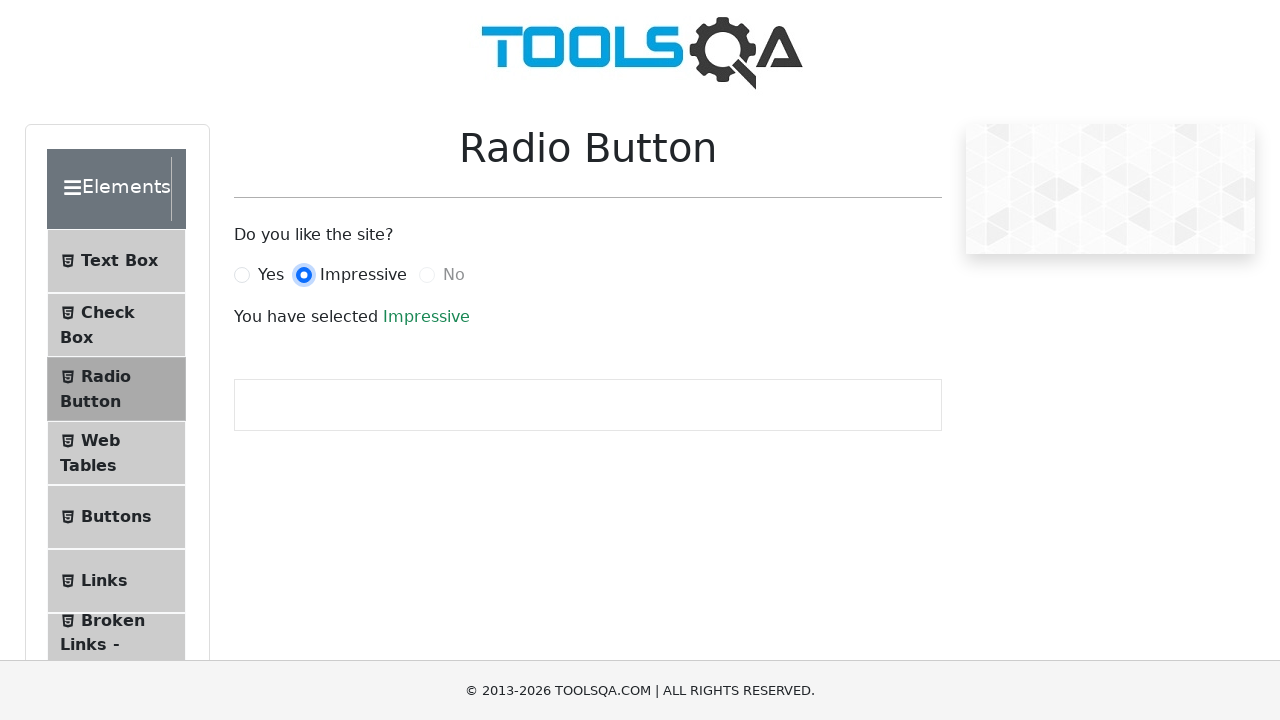

Verified 'No' radio button is disabled
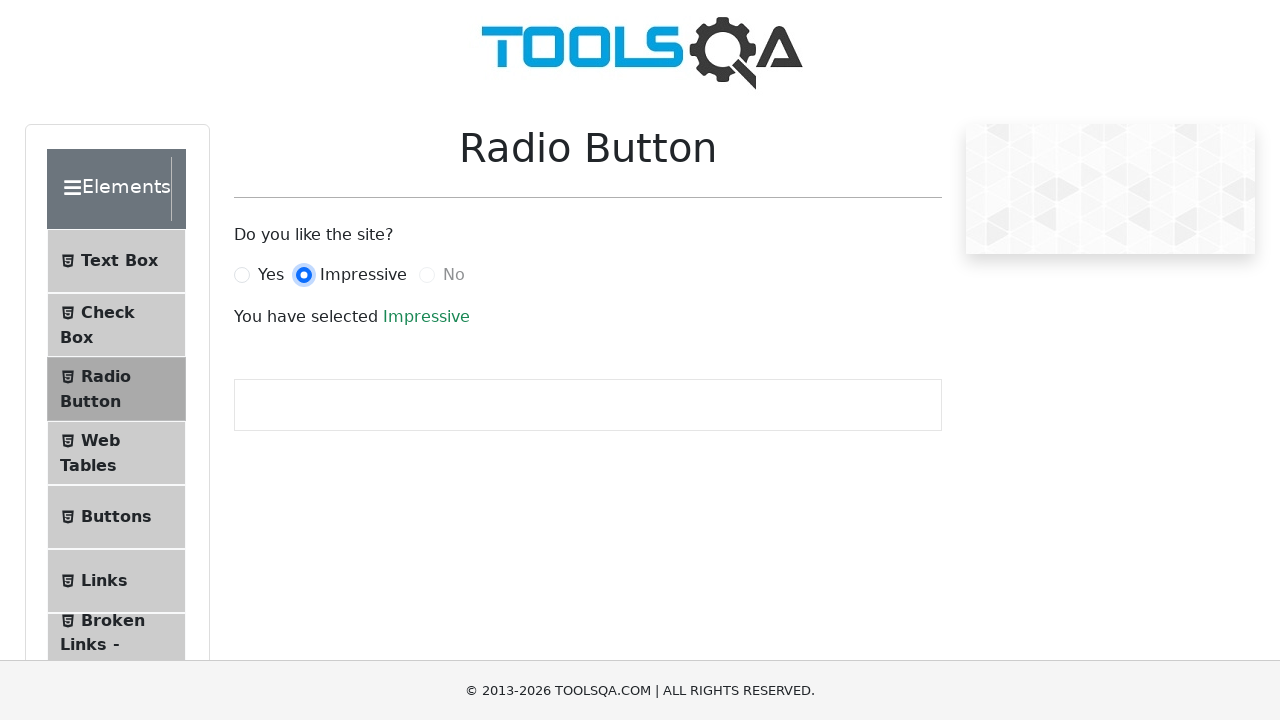

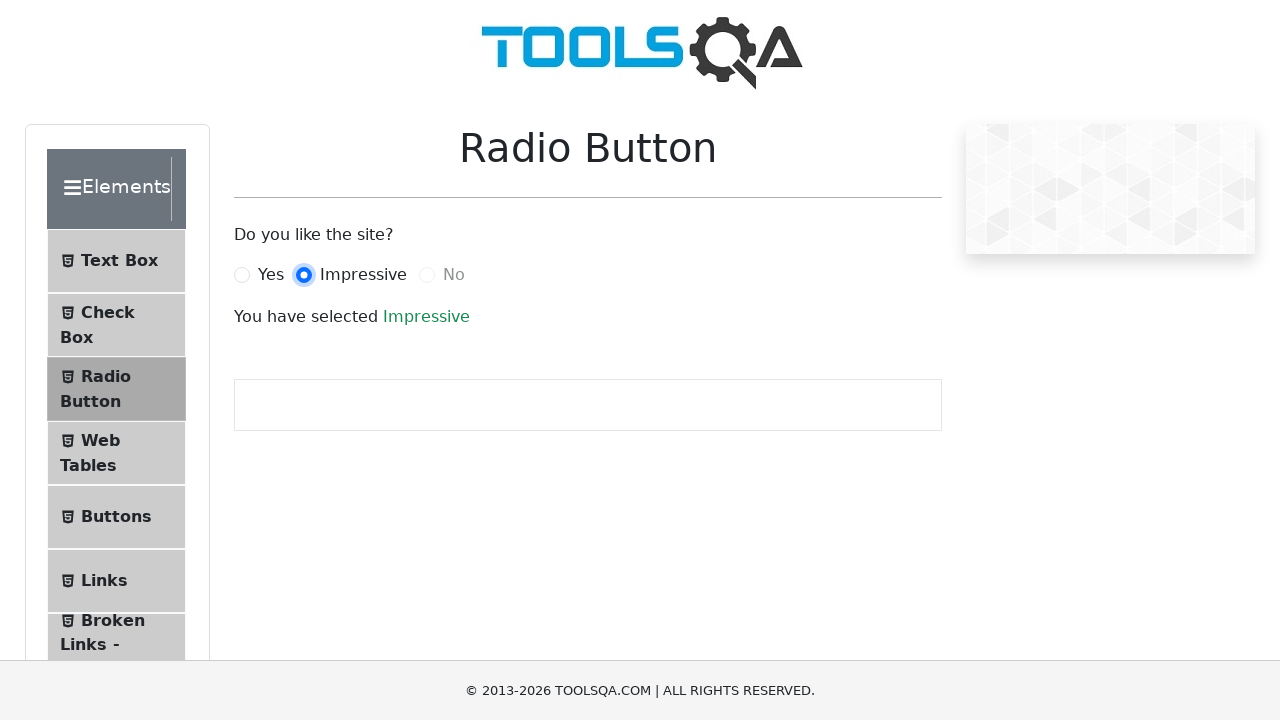